Tests the alert functionality on the Rahul Shetty Academy practice page by entering a name and clicking the alert button

Starting URL: https://www.rahulshettyacademy.com/AutomationPractice/

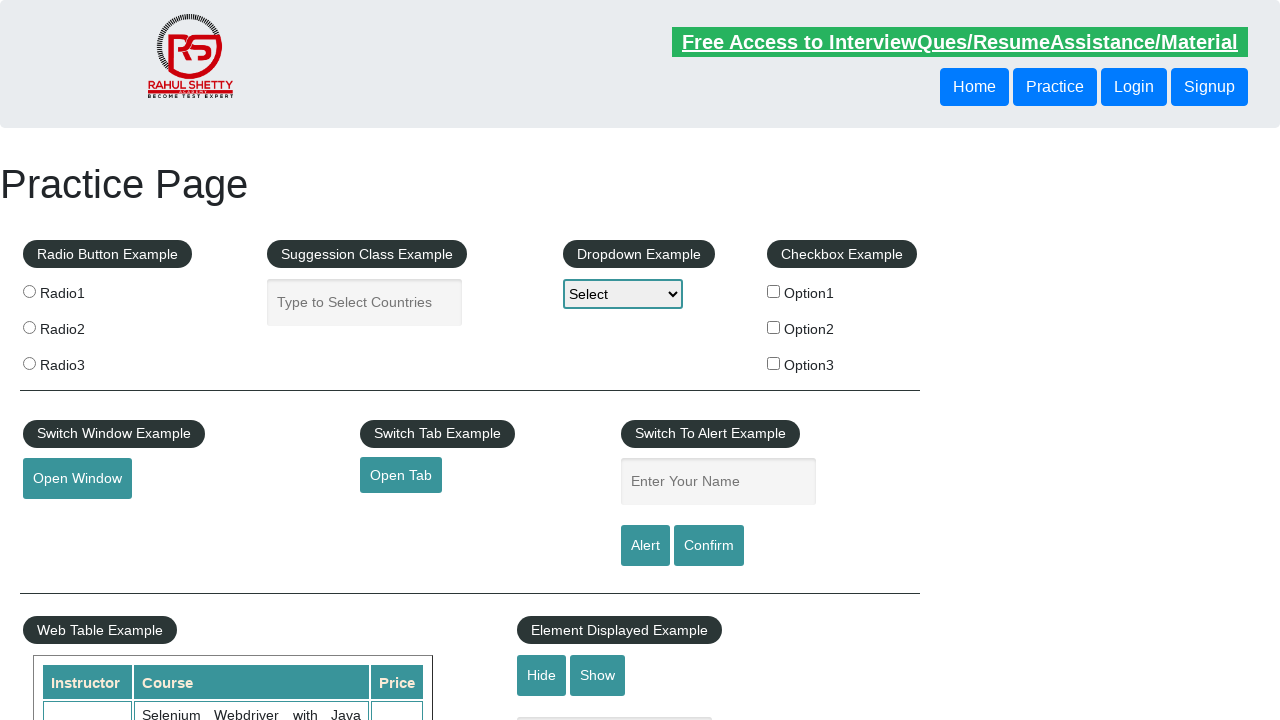

Filled name input field with 'ind' on #name
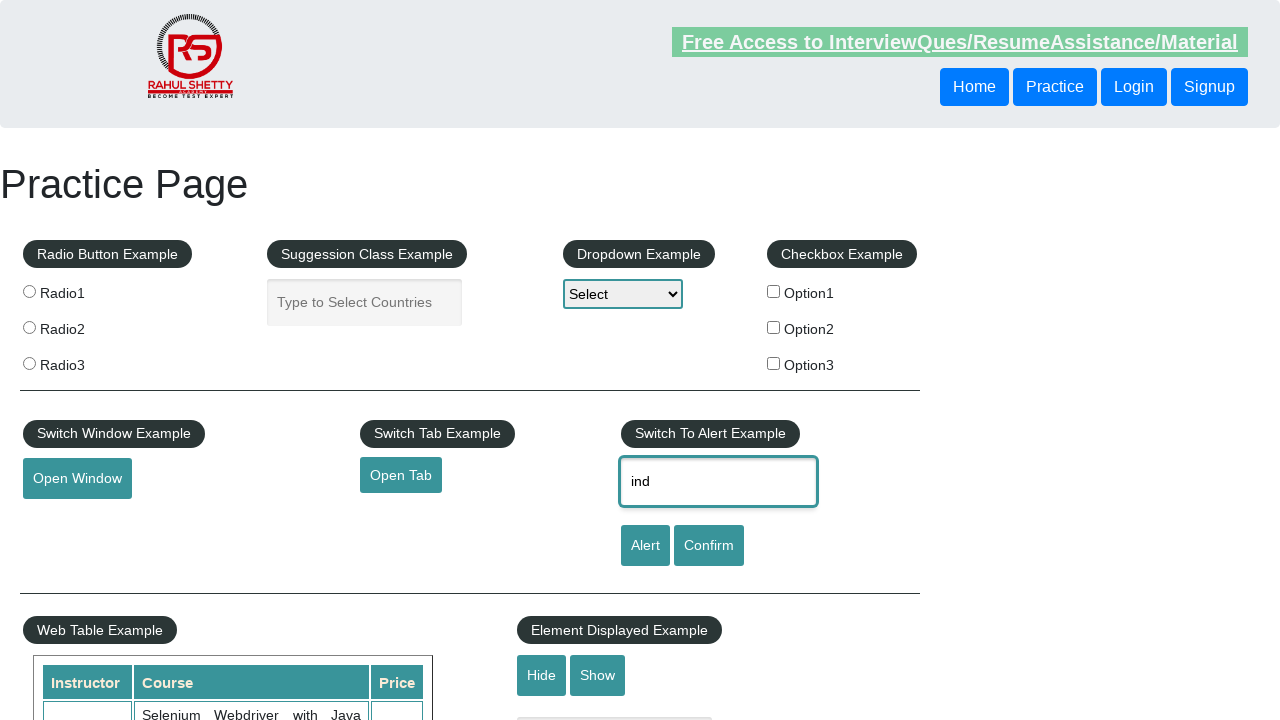

Clicked alert button at (645, 546) on #alertbtn
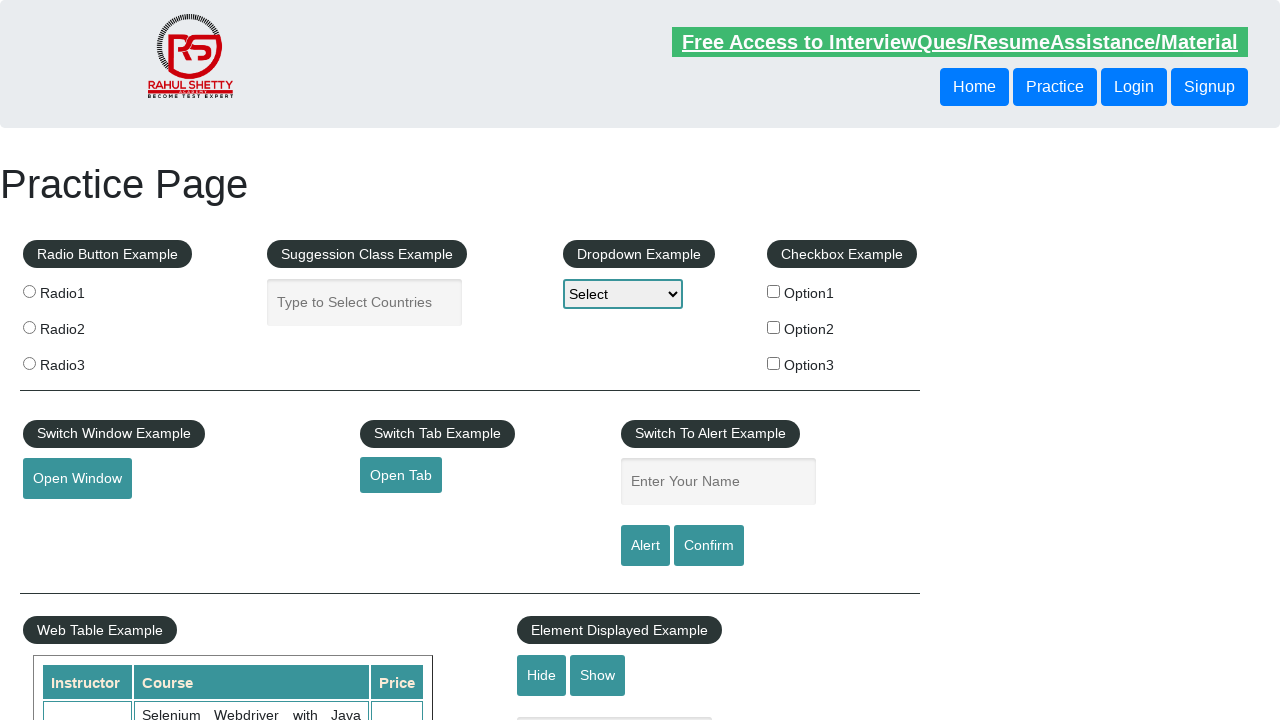

Alert dialog handled and accepted
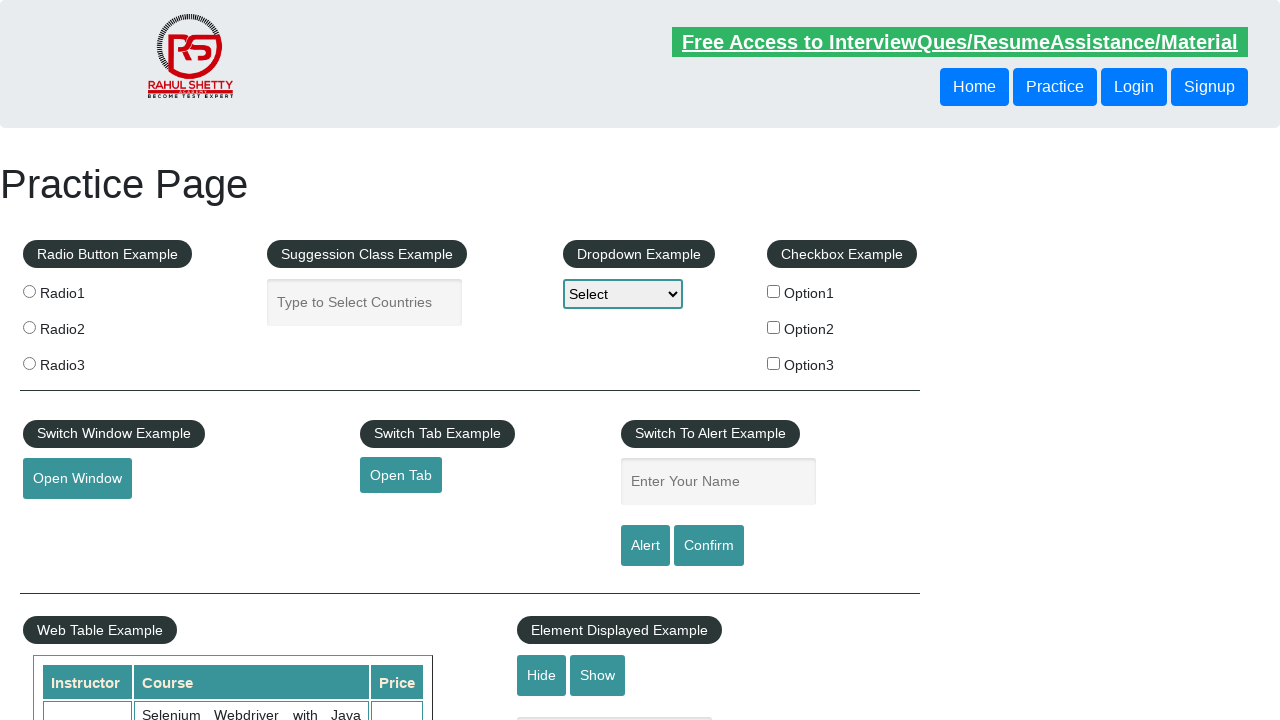

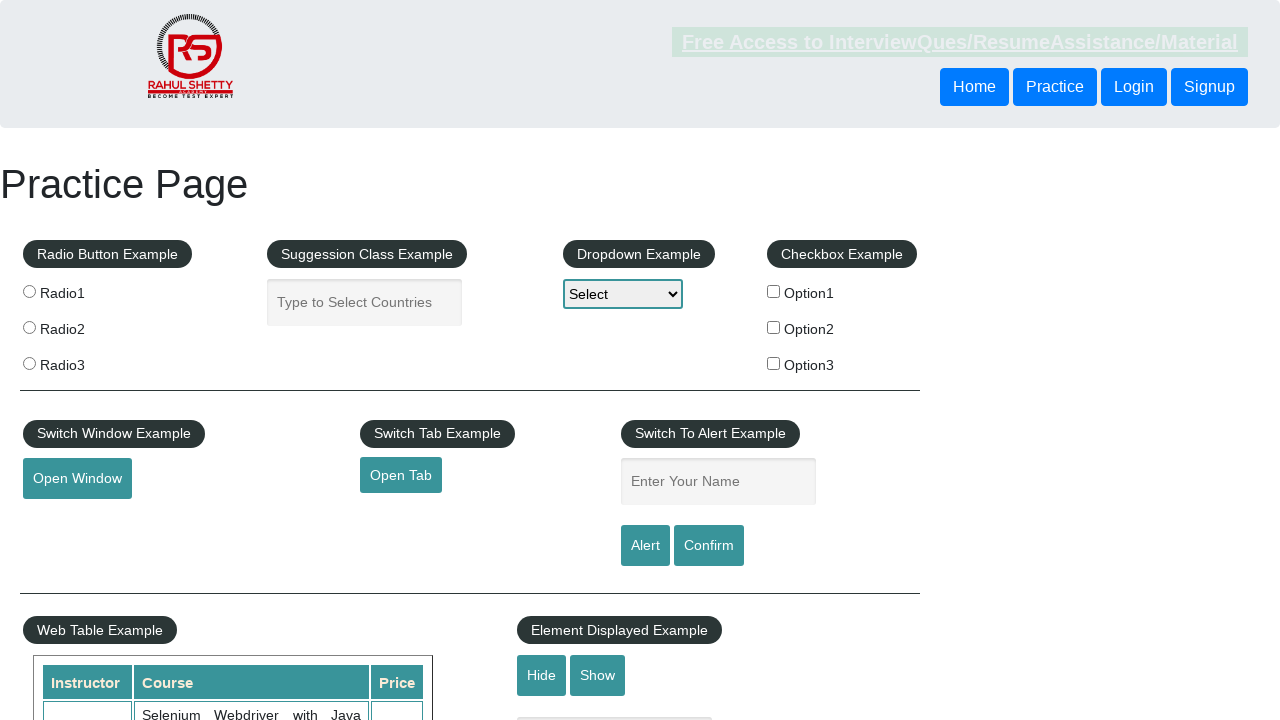